Navigates to an EMI calculator website and performs scrolling actions on the page

Starting URL: https://emicalculator.net/

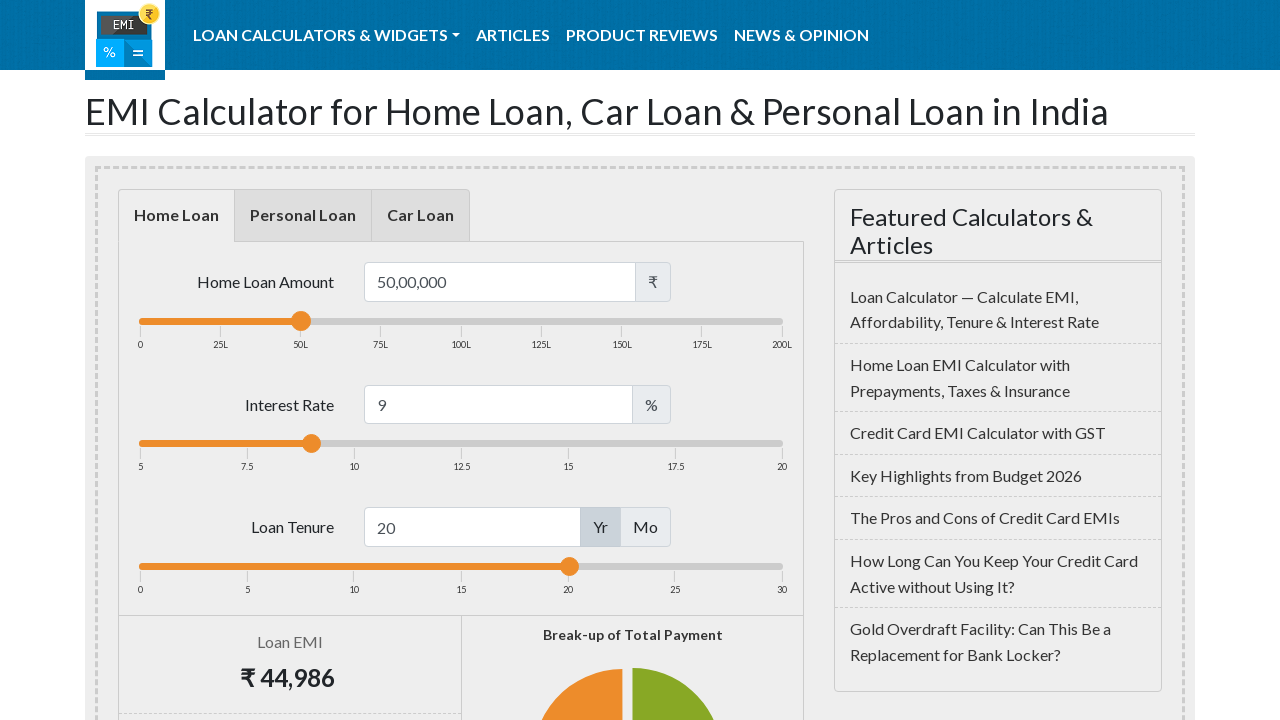

Scrolled down the EMI calculator page by 500 pixels
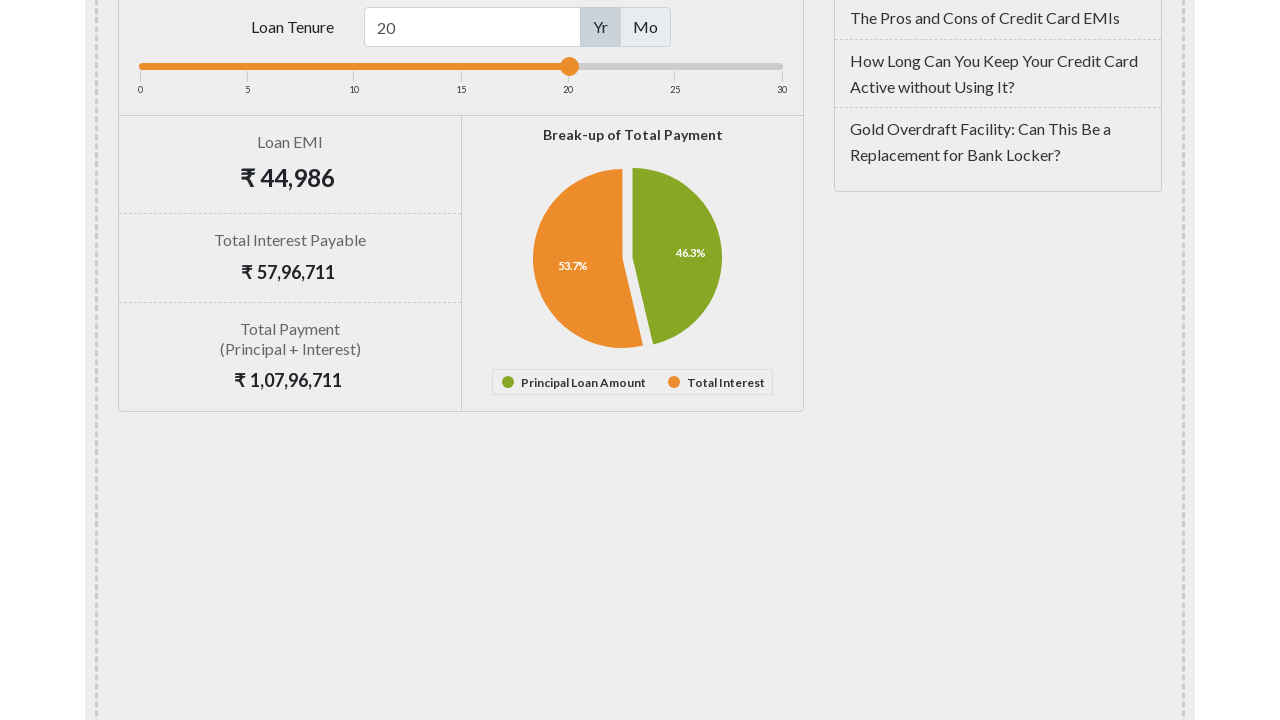

Waited 1 second for page to settle
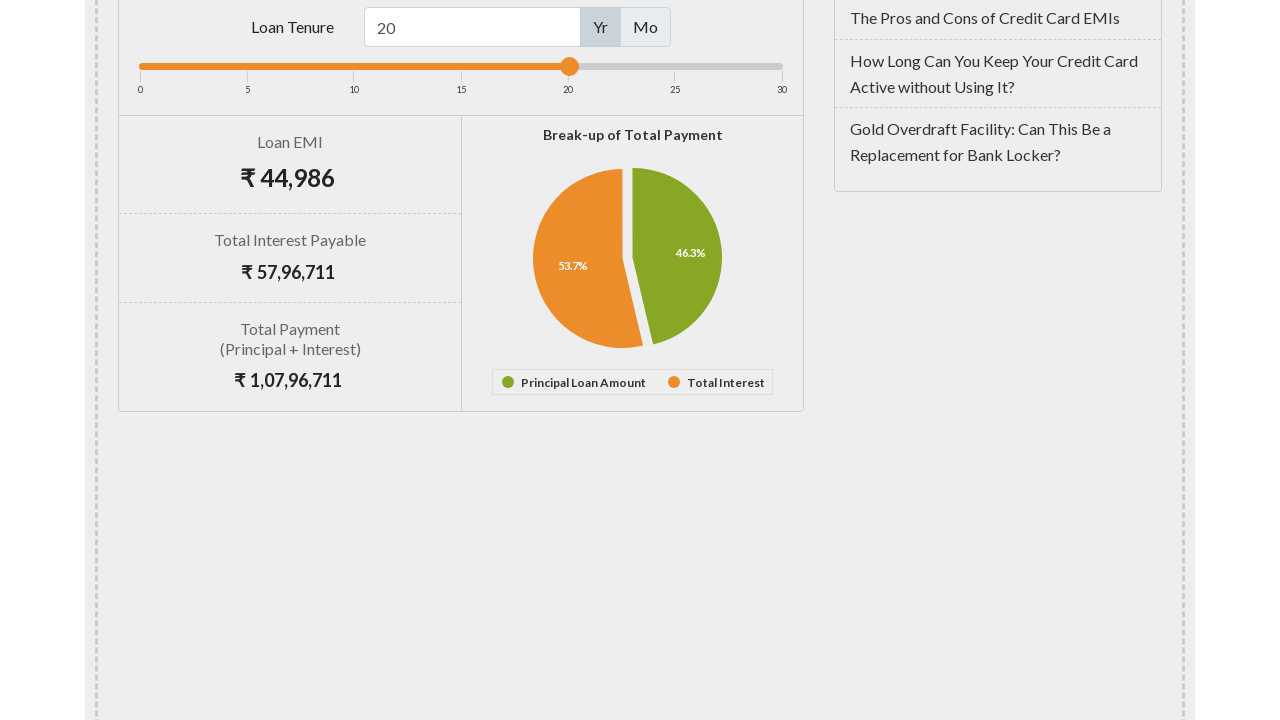

Scrolled up the page by 250 pixels
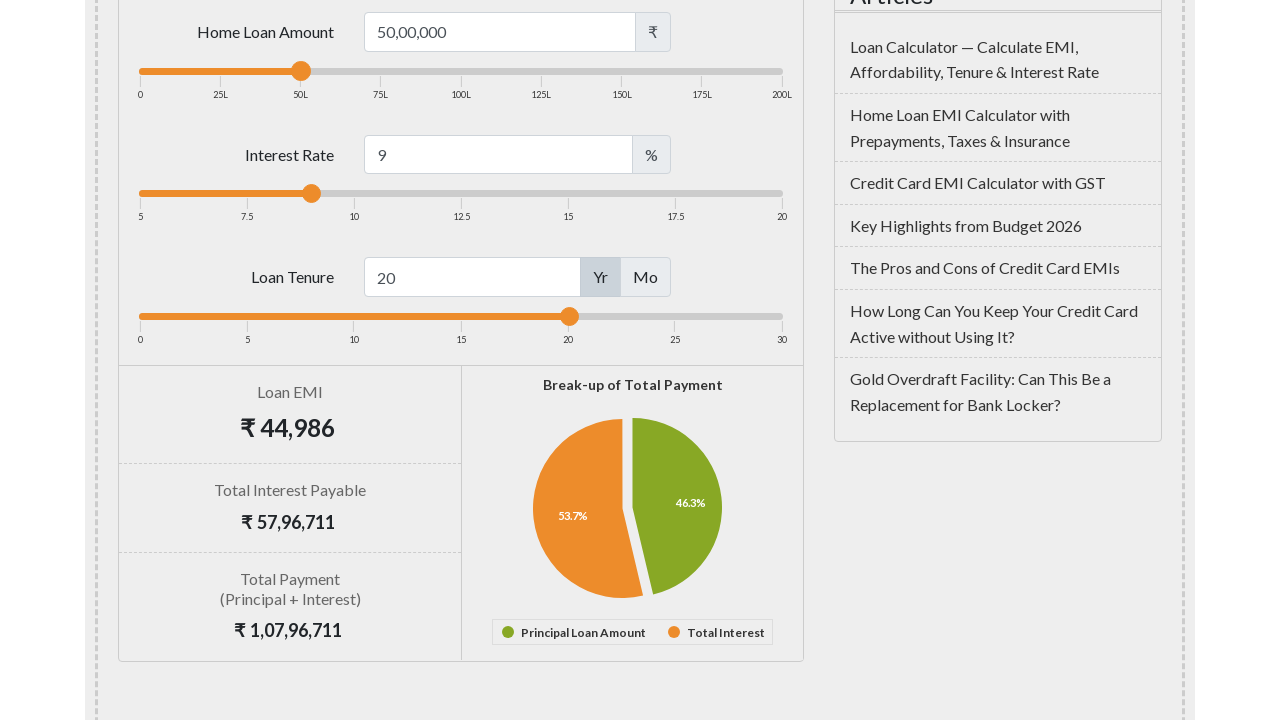

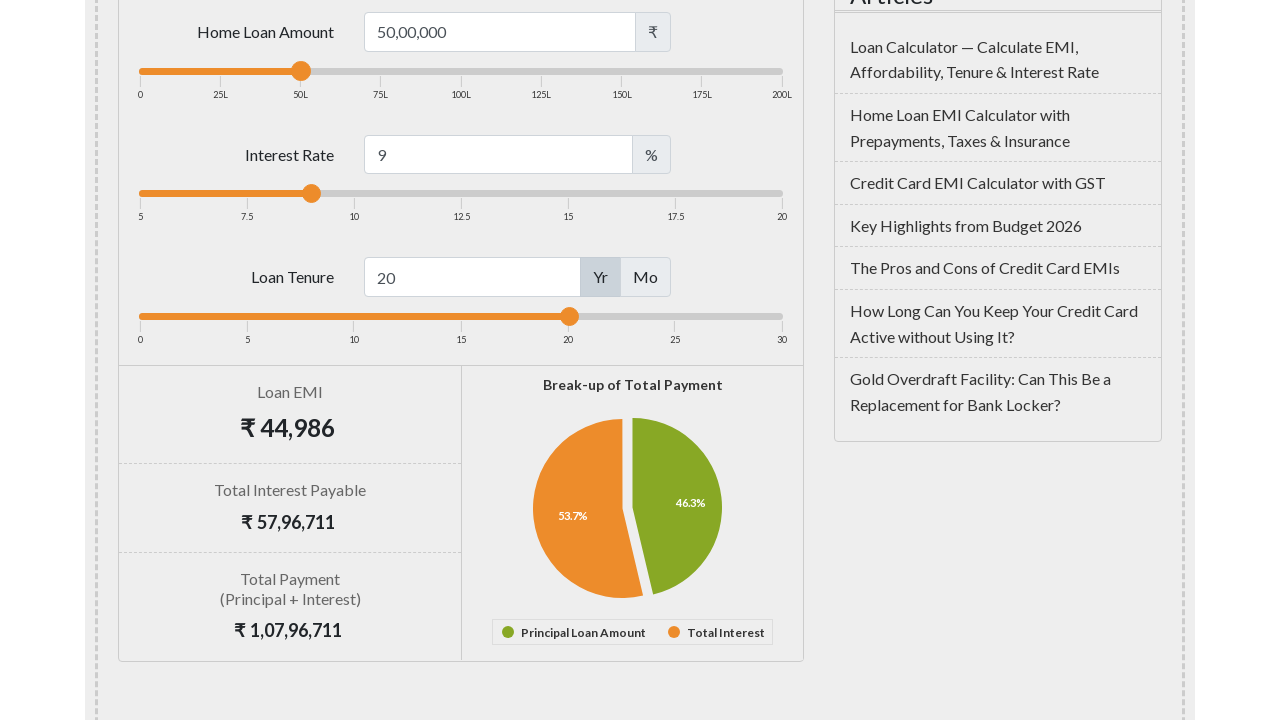